Tests an e-commerce shopping flow by adding specific vegetables to cart, proceeding to checkout, and testing both invalid and valid promo codes to verify the promo code functionality.

Starting URL: https://rahulshettyacademy.com/seleniumPractise

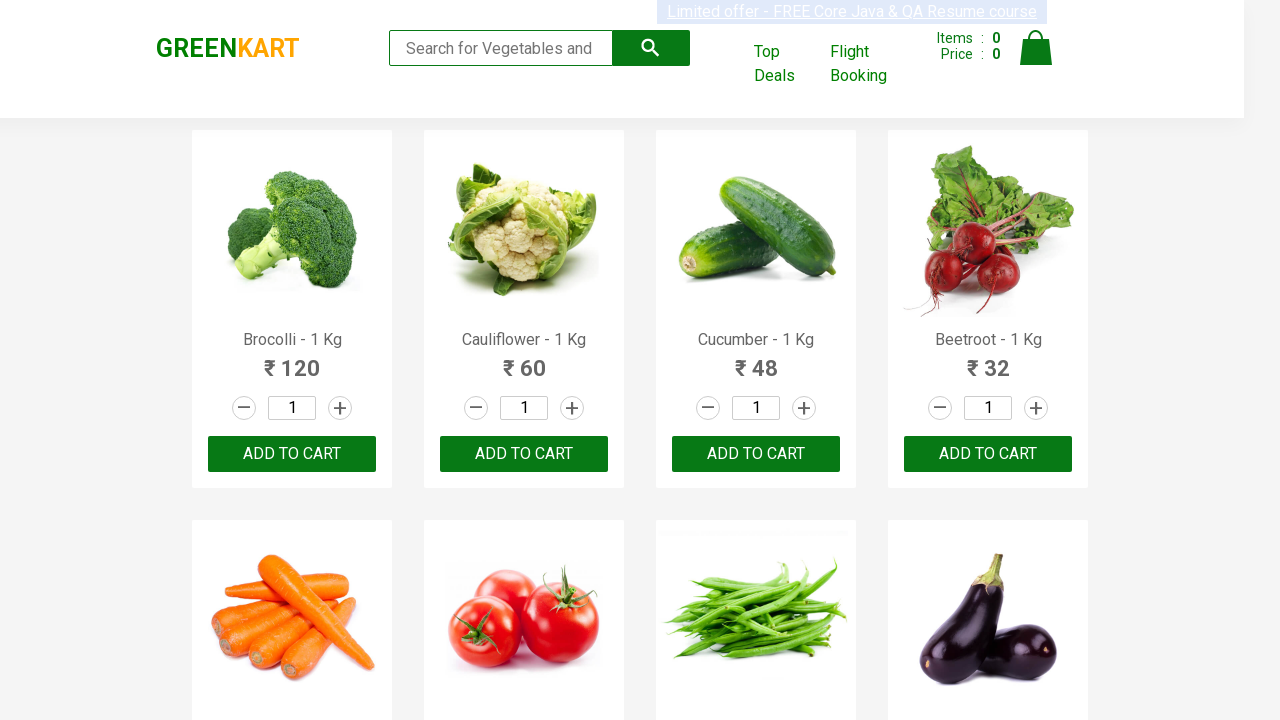

Waited for product action buttons to load
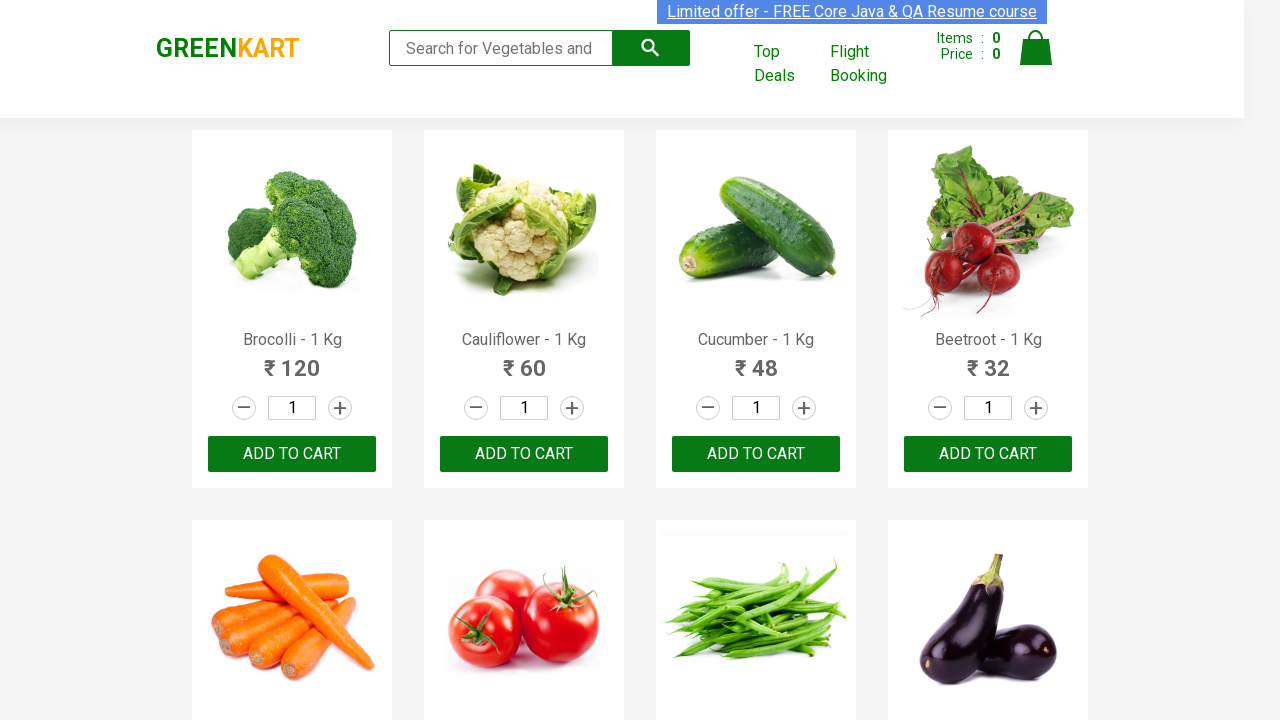

Retrieved all product name elements from the page
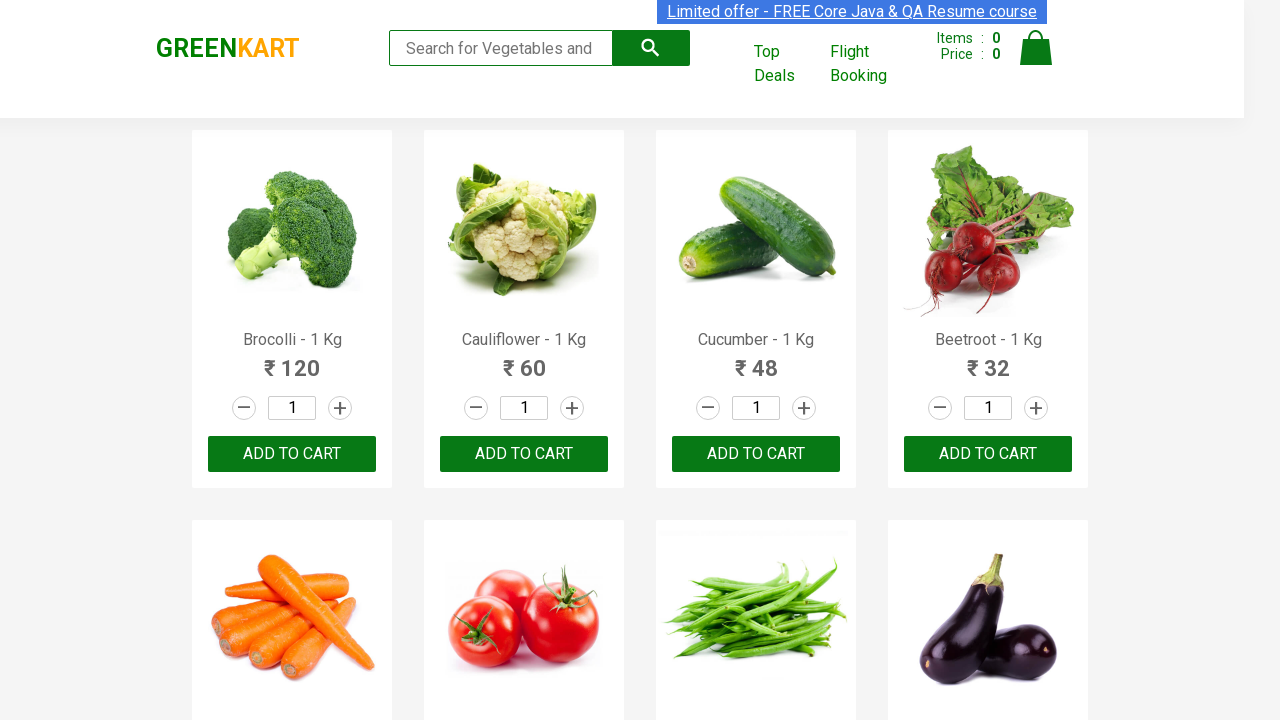

Added Brocolli to cart at (292, 454) on xpath=//div[@class='product-action']/button >> nth=0
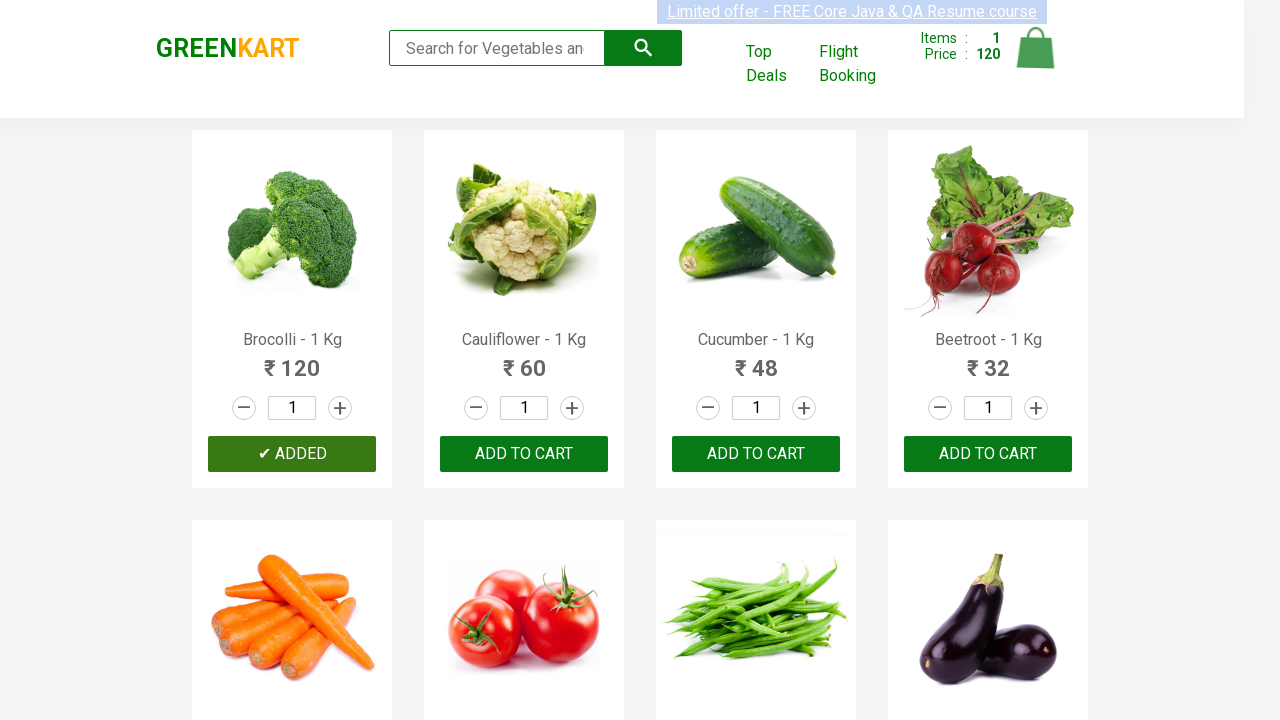

Added Cucumber to cart at (756, 454) on xpath=//div[@class='product-action']/button >> nth=2
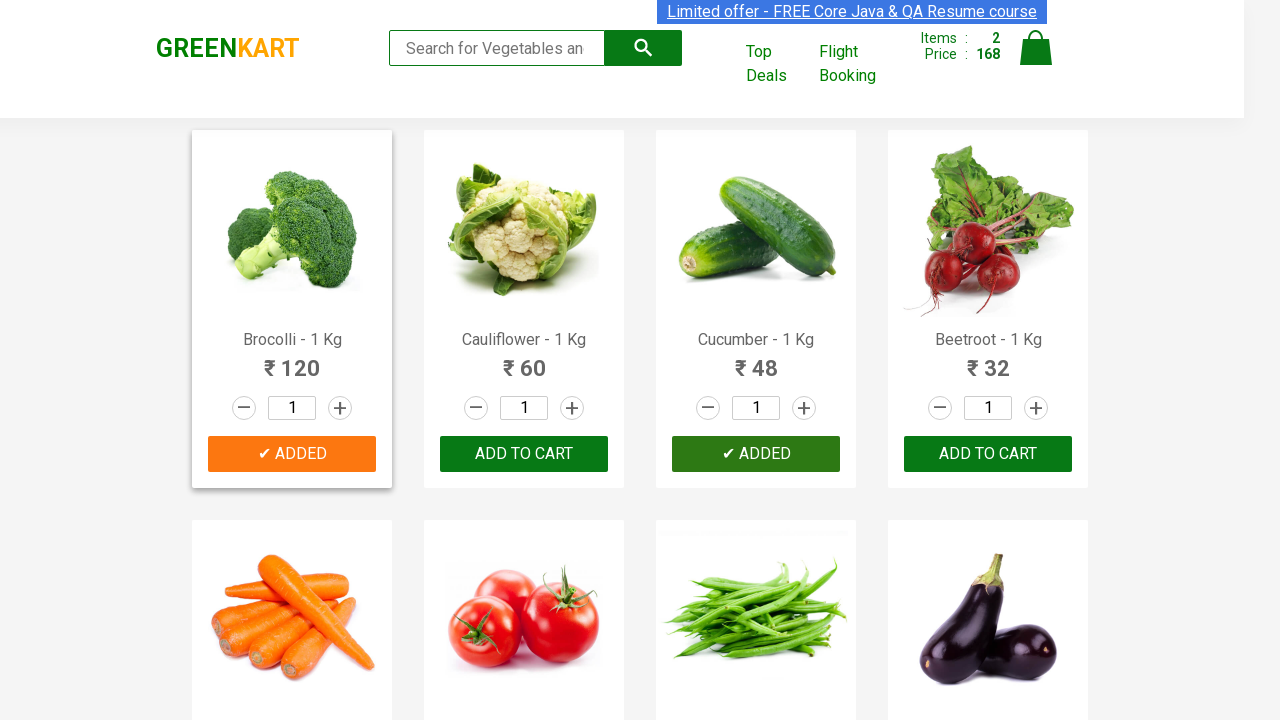

Added Carrot to cart at (292, 360) on xpath=//div[@class='product-action']/button >> nth=4
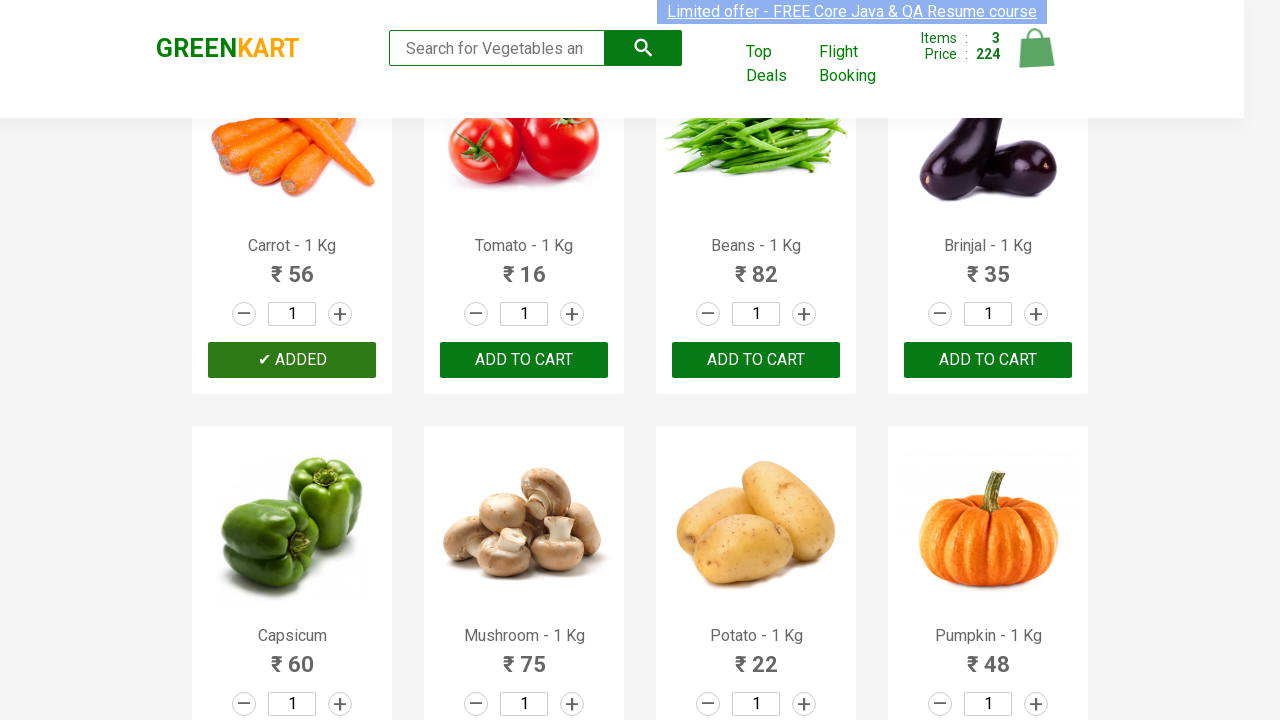

Added Beans to cart at (756, 360) on xpath=//div[@class='product-action']/button >> nth=6
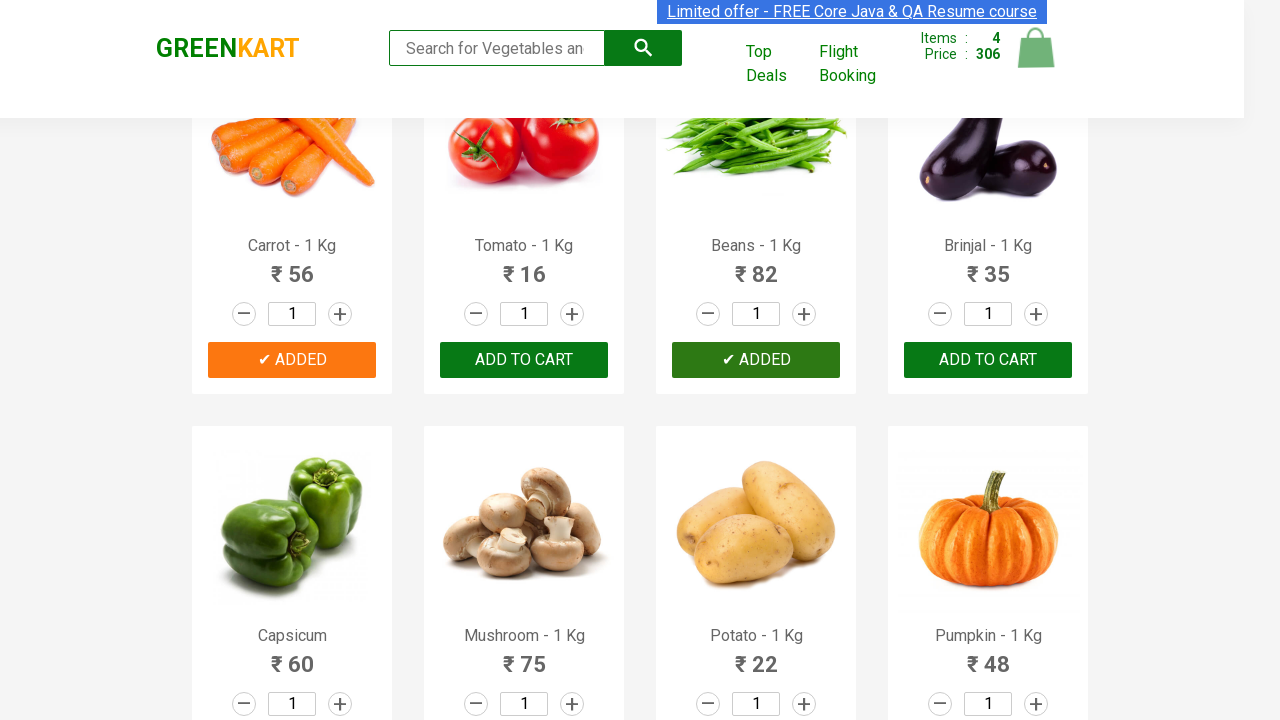

Clicked on cart icon to view shopping cart at (1036, 59) on a.cart-icon
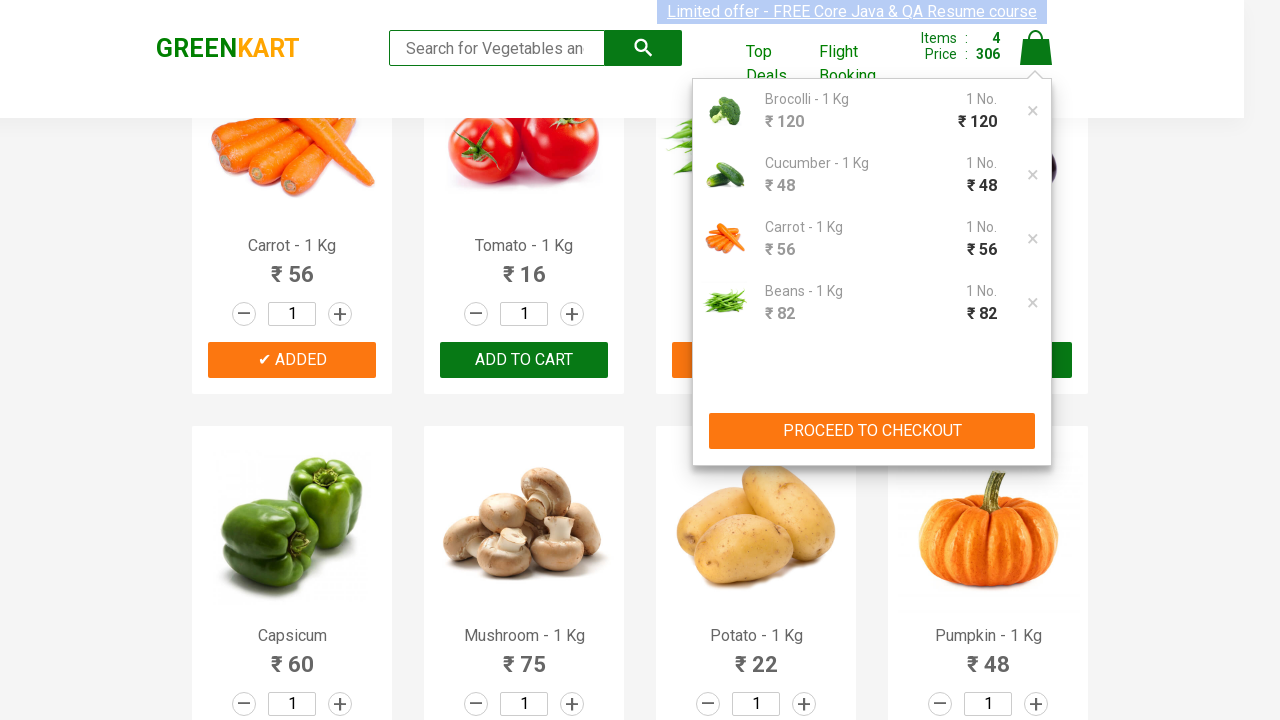

Clicked proceed to checkout button at (872, 431) on xpath=//div[@class='action-block']/button
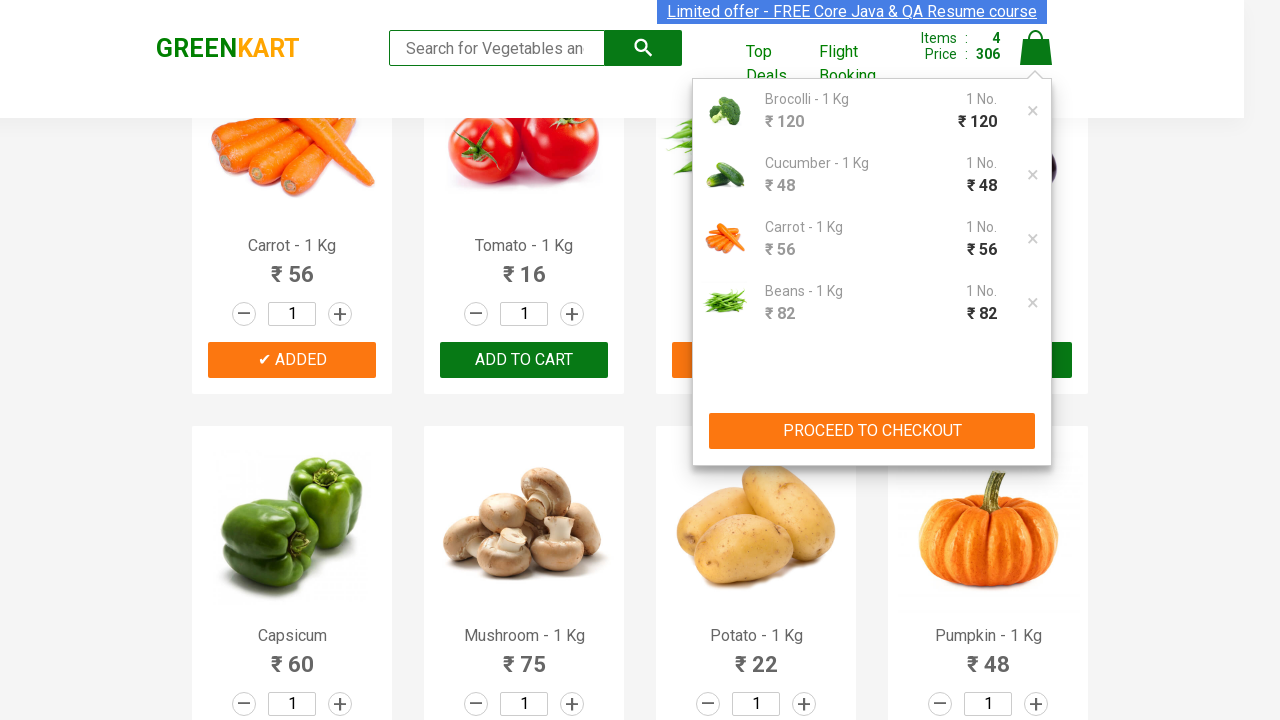

Waited for promo code apply button to appear
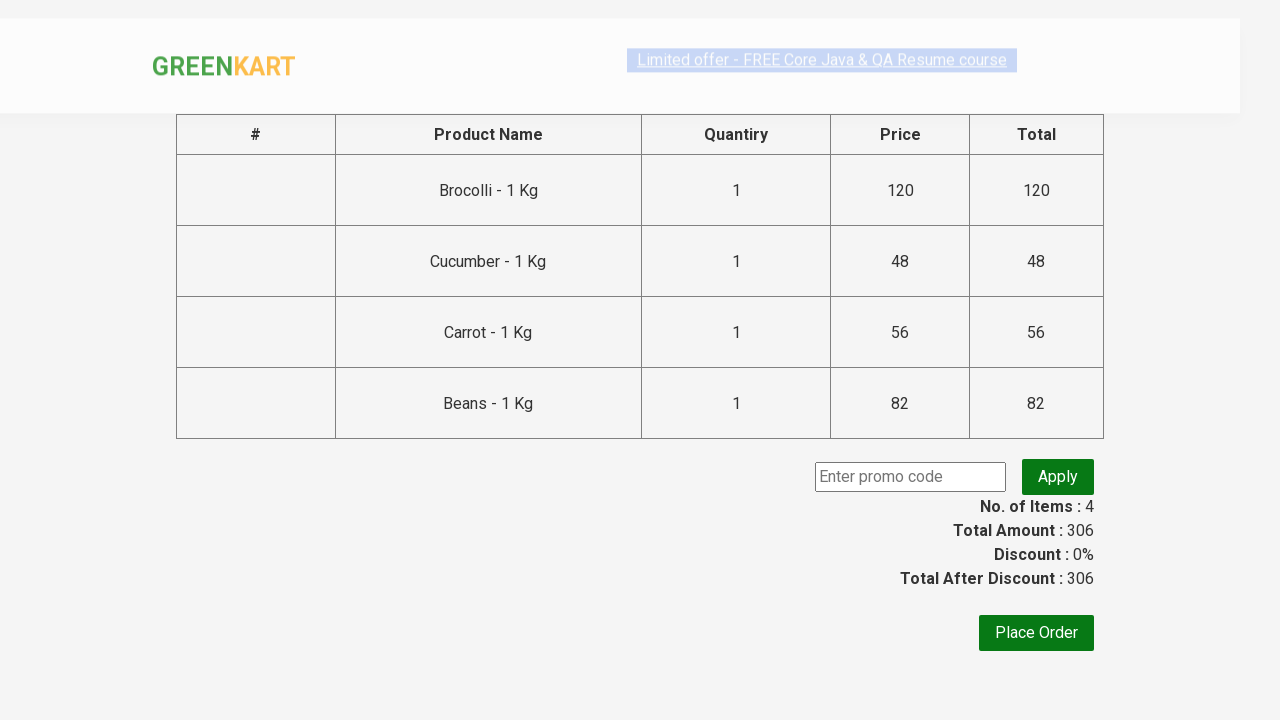

Entered invalid promo code 'invalidcode123' on input.promoCode
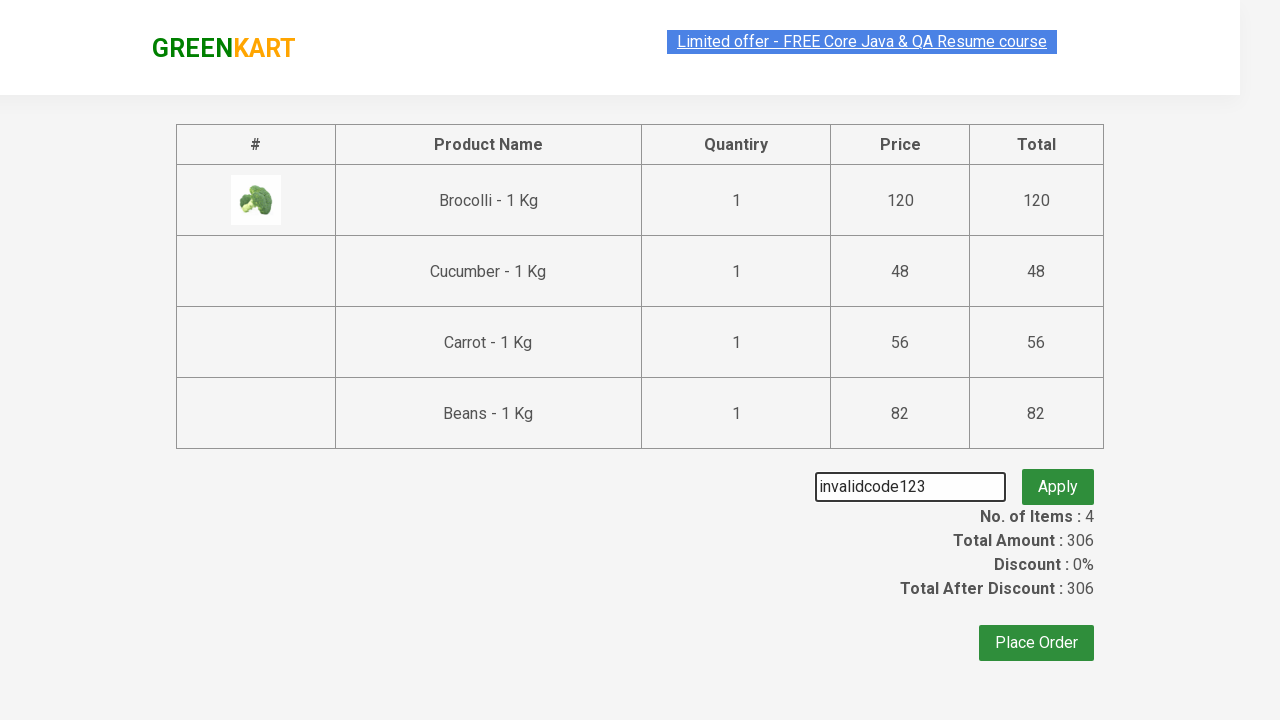

Clicked apply button for invalid promo code at (1058, 477) on button.promoBtn
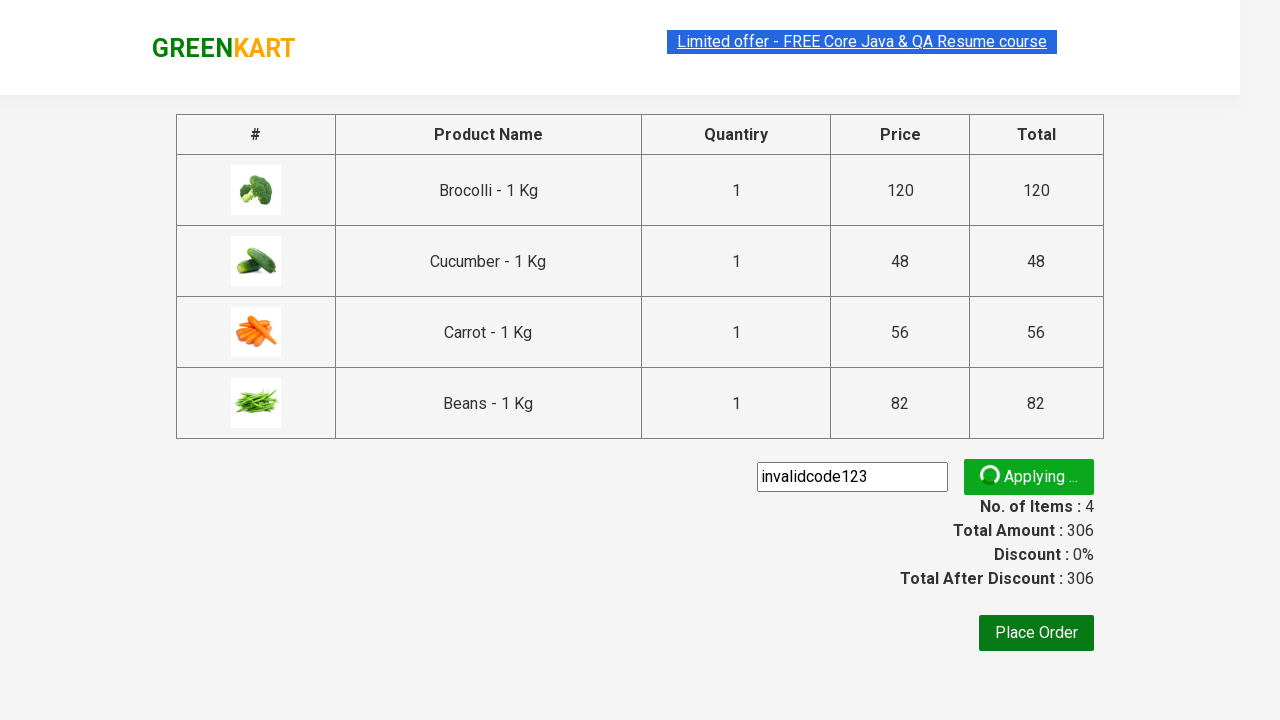

Waited for and verified invalid promo code response message
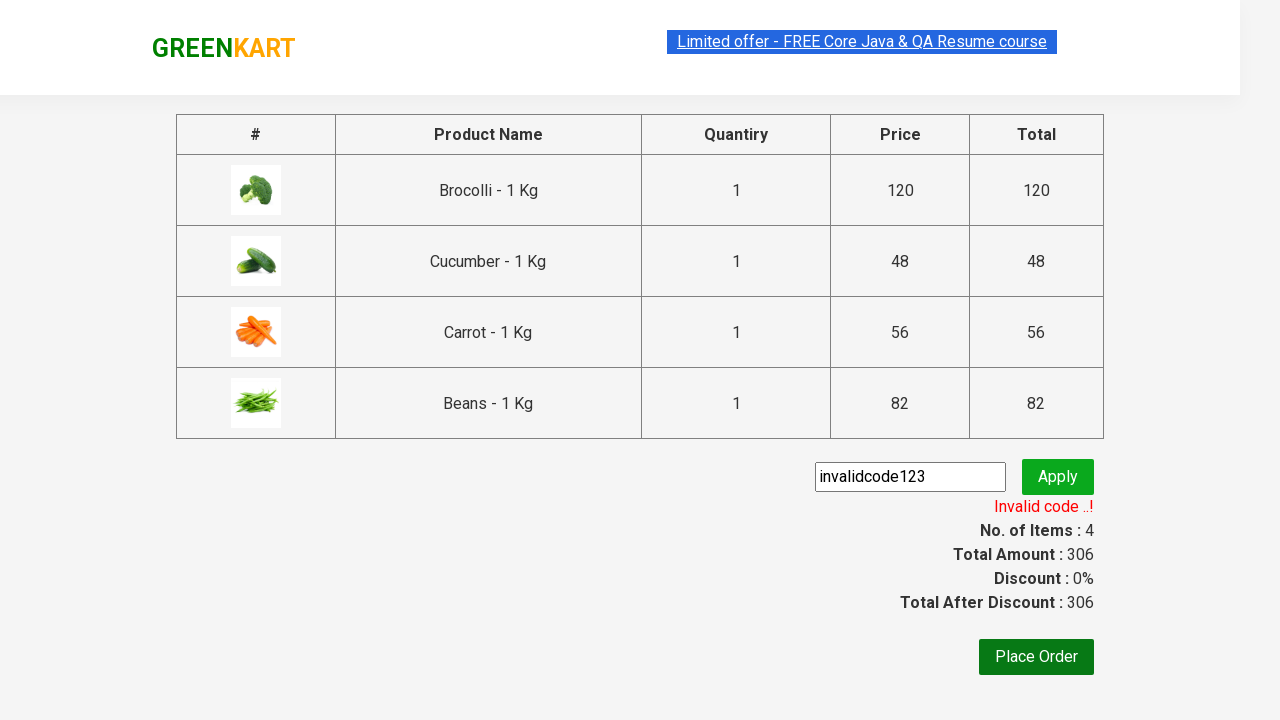

Reloaded page to test valid promo code
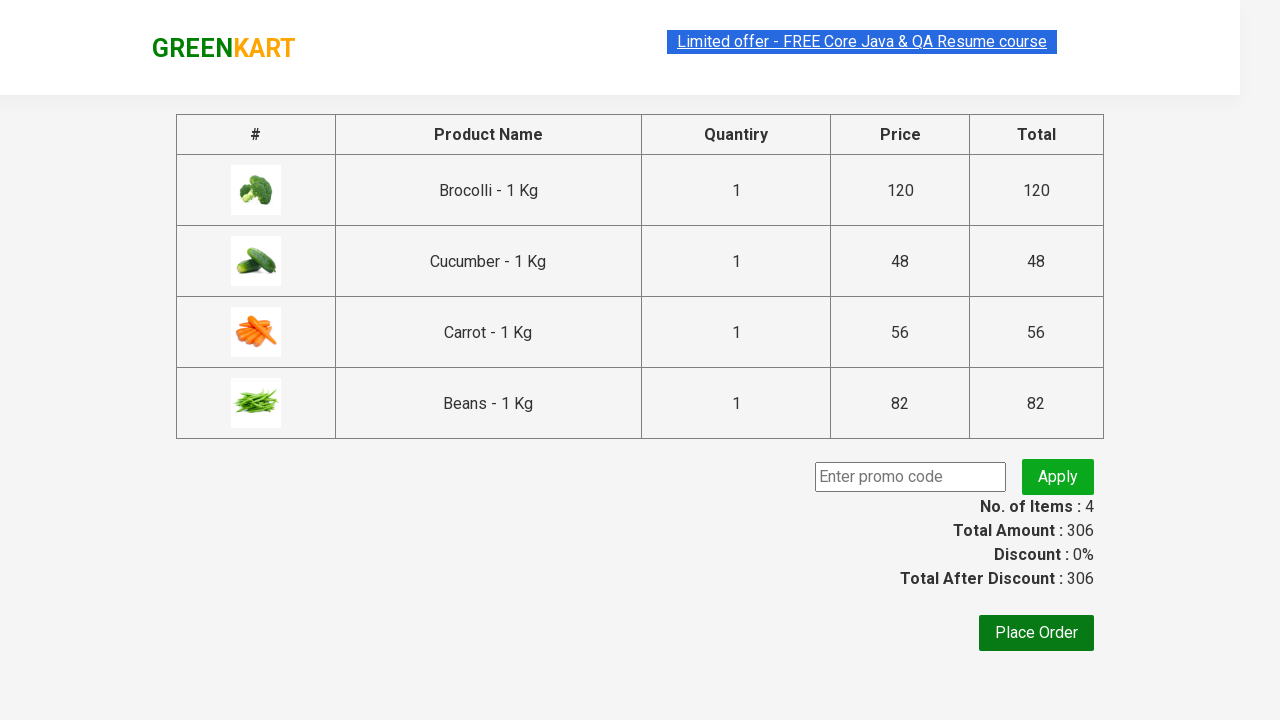

Waited for promo code apply button to reappear after page reload
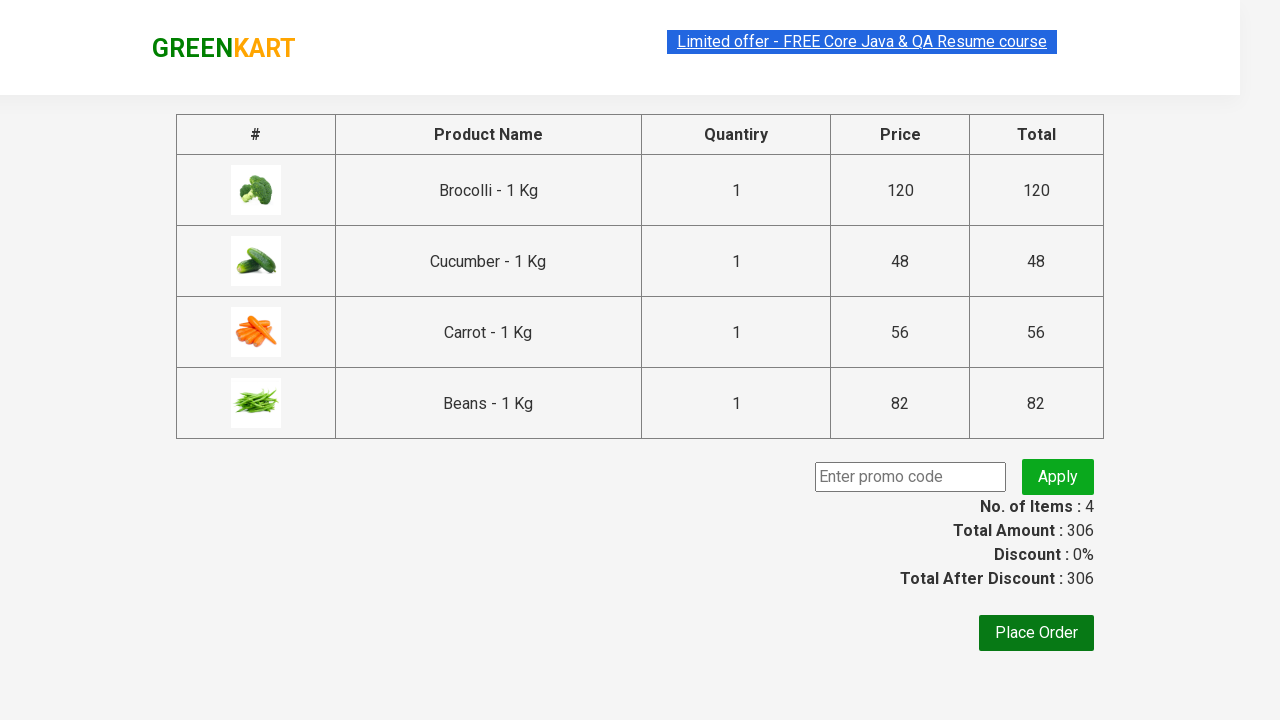

Entered valid promo code 'rahulshettyacademy' on input.promoCode
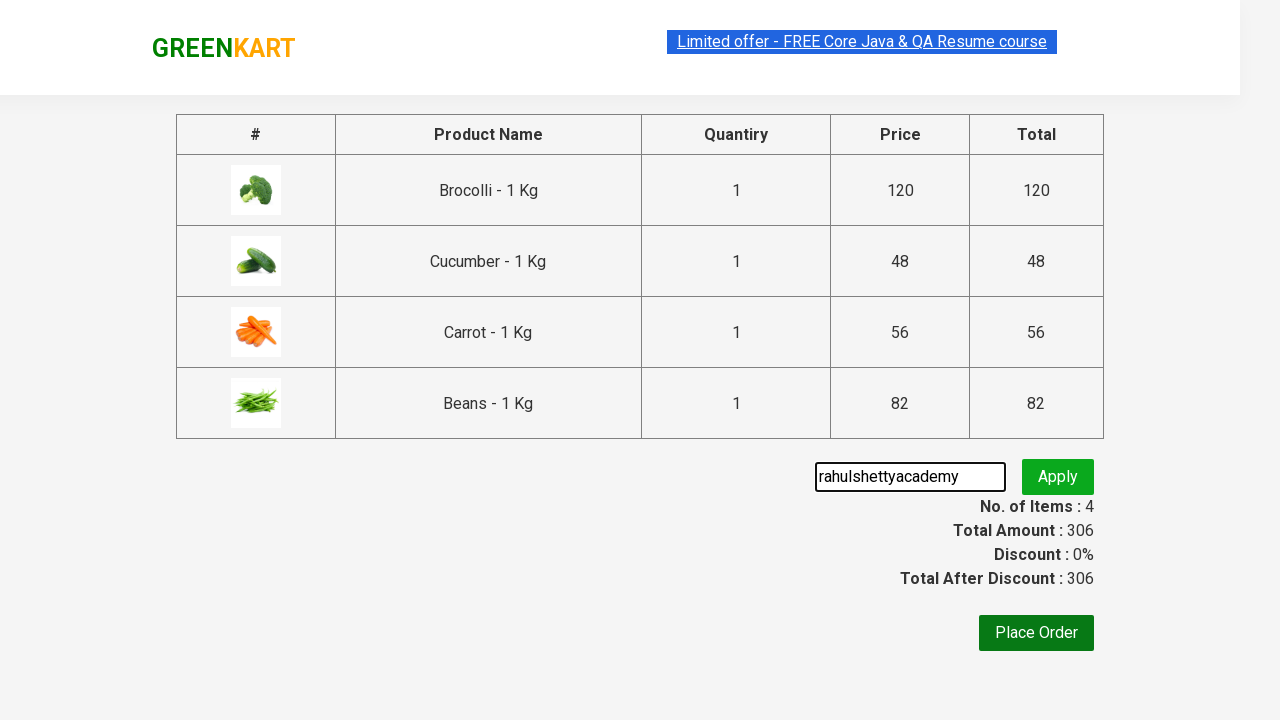

Clicked apply button for valid promo code at (1058, 477) on button.promoBtn
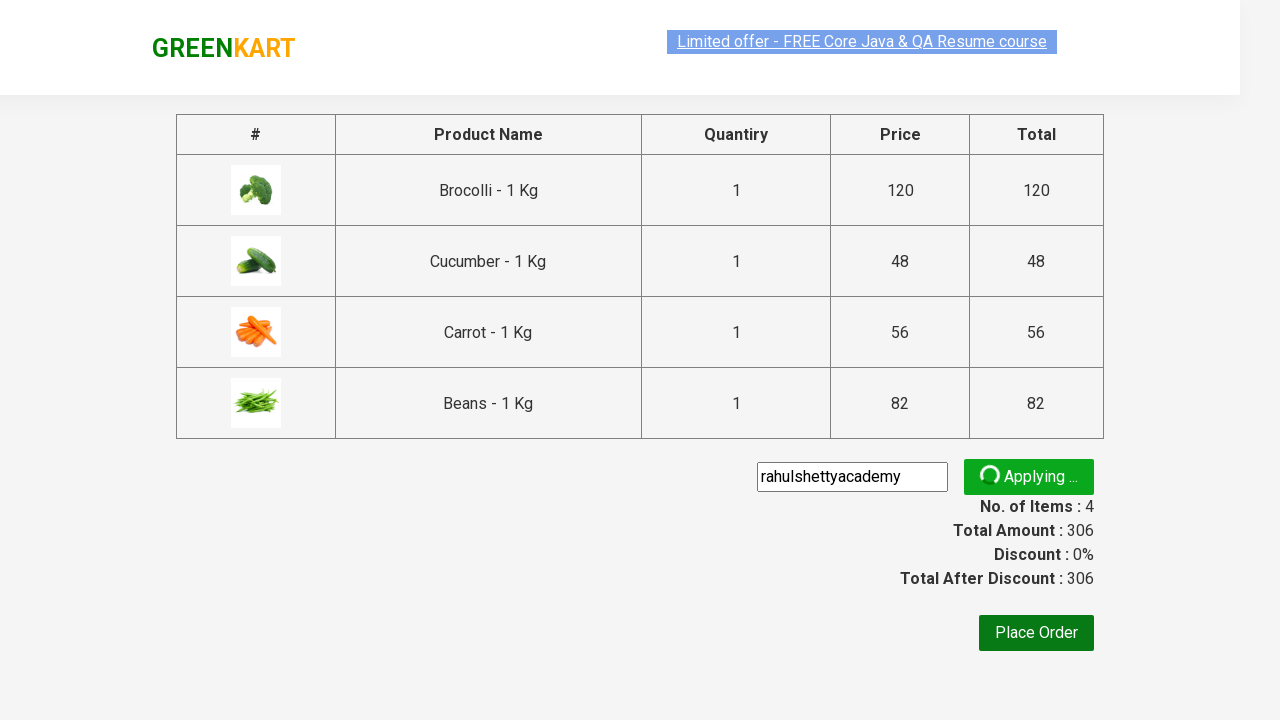

Waited for and verified valid promo code response message
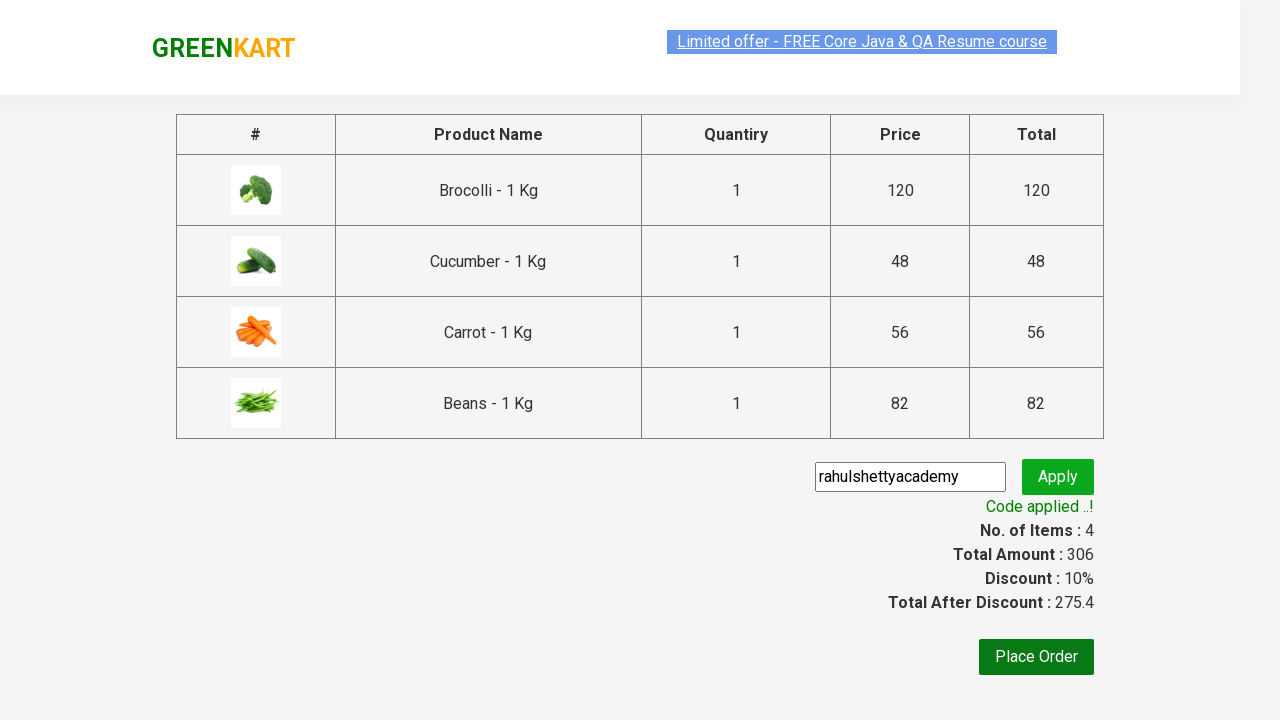

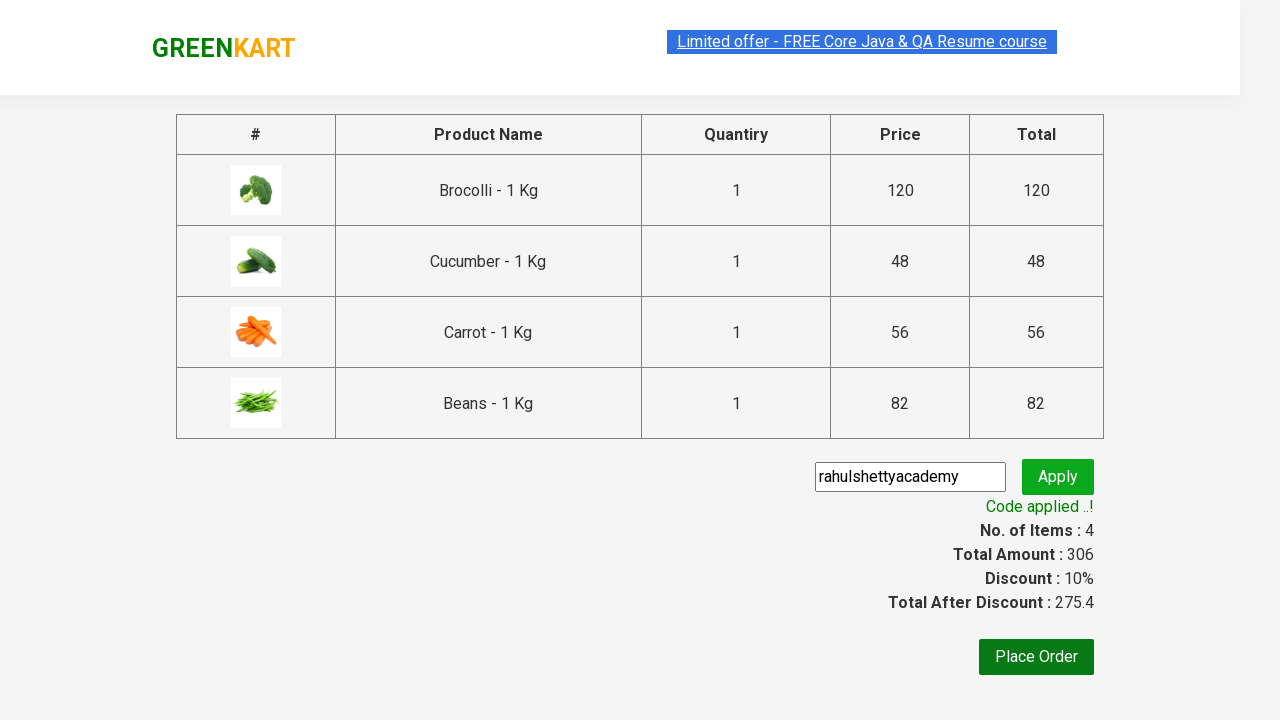